Tests table functionality on a shopping practice site by clicking "Top Deals" to open a new window, sorting a table by clicking the column header, verifying sort order, and paginating through results to find a specific item.

Starting URL: https://rahulshettyacademy.com/seleniumPractise/#/

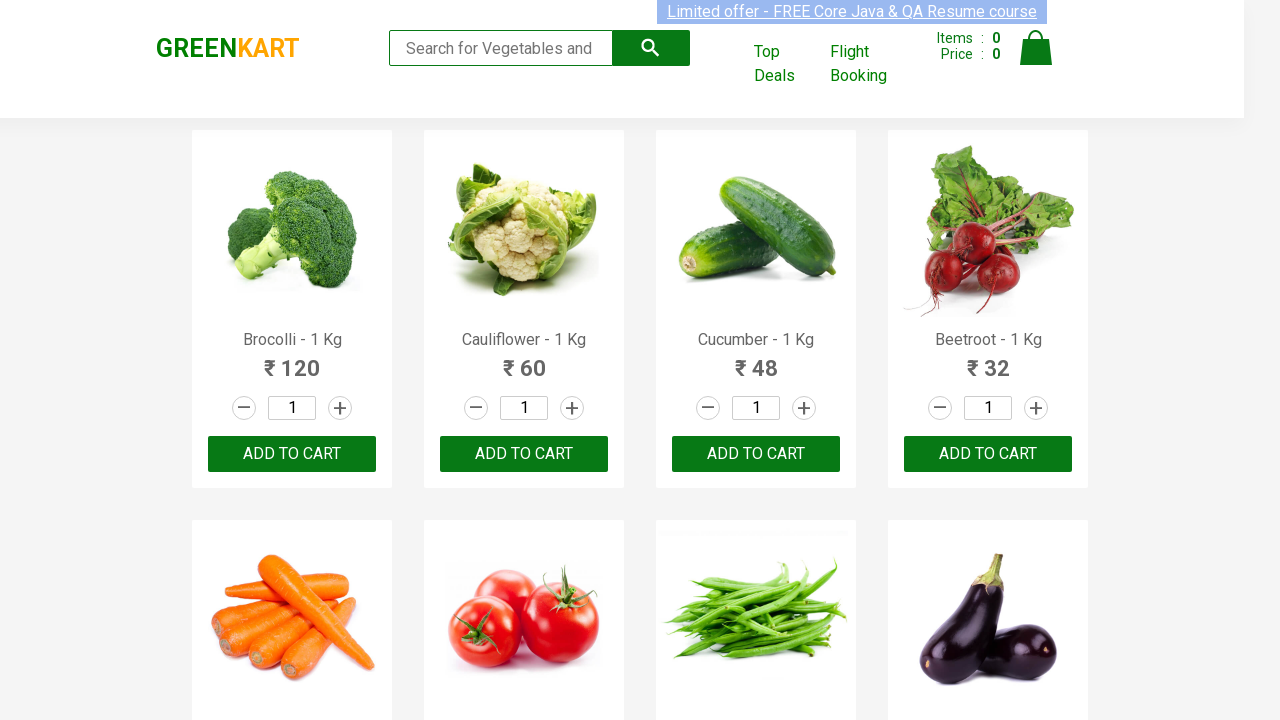

Clicked 'Top Deals' link to open new window at (787, 64) on xpath=//a[text()='Top Deals']
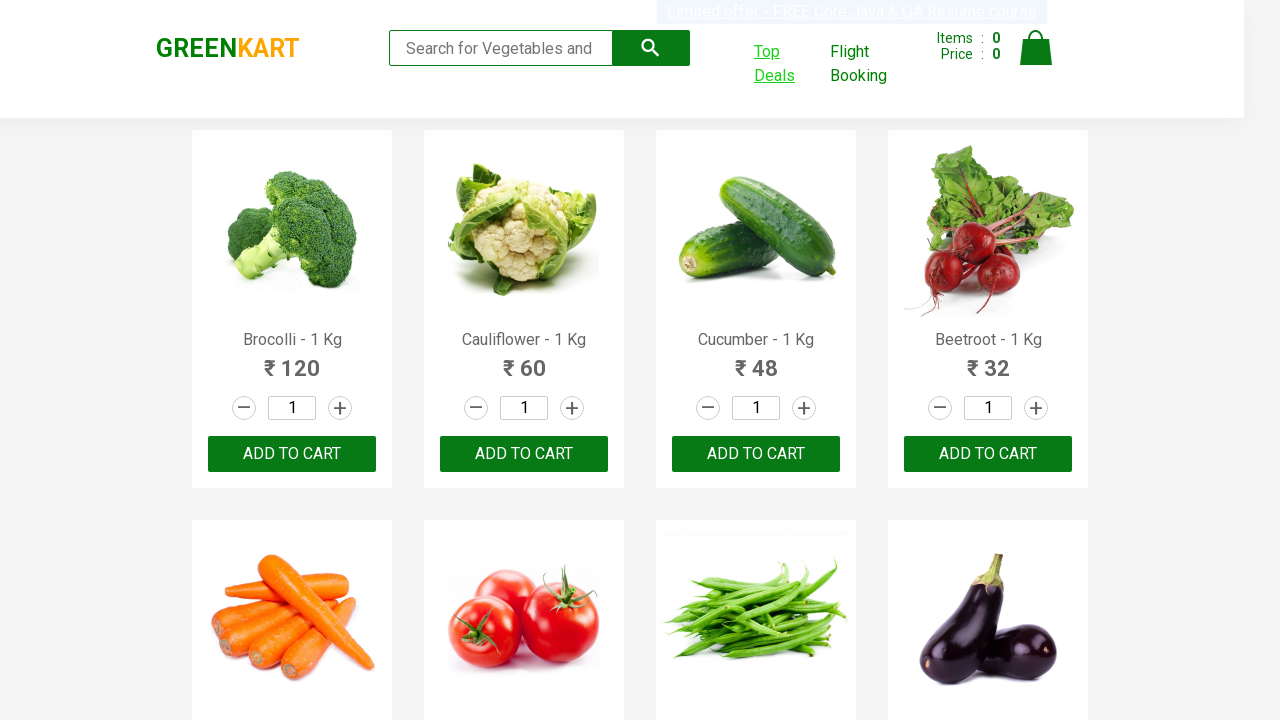

New window loaded and ready
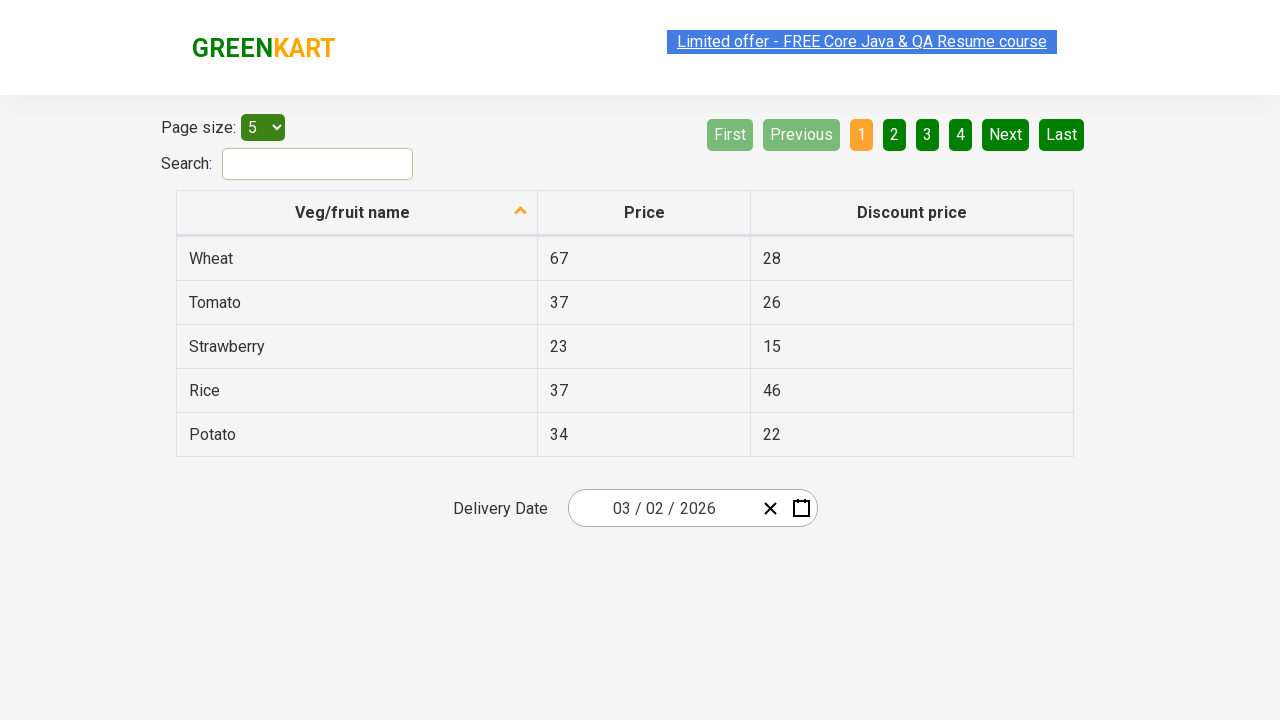

Clicked first column header to sort table at (357, 213) on xpath=//tr/th[1]
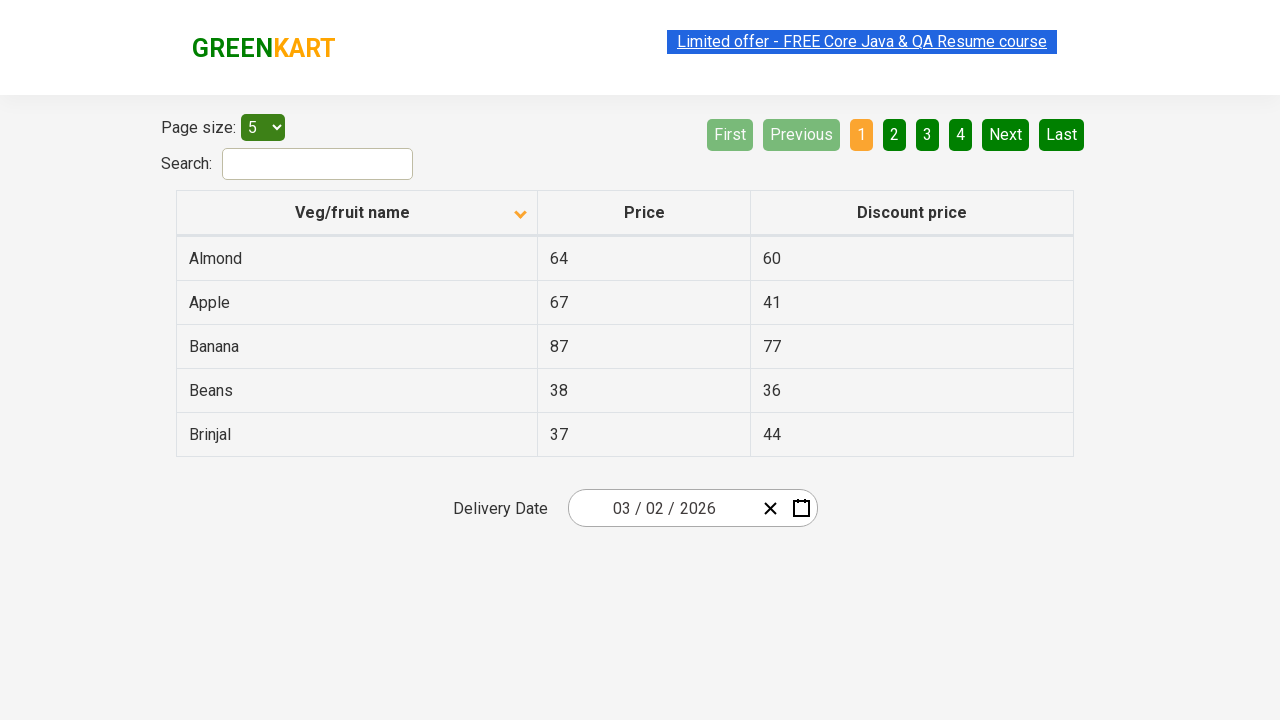

Table rows loaded after sorting
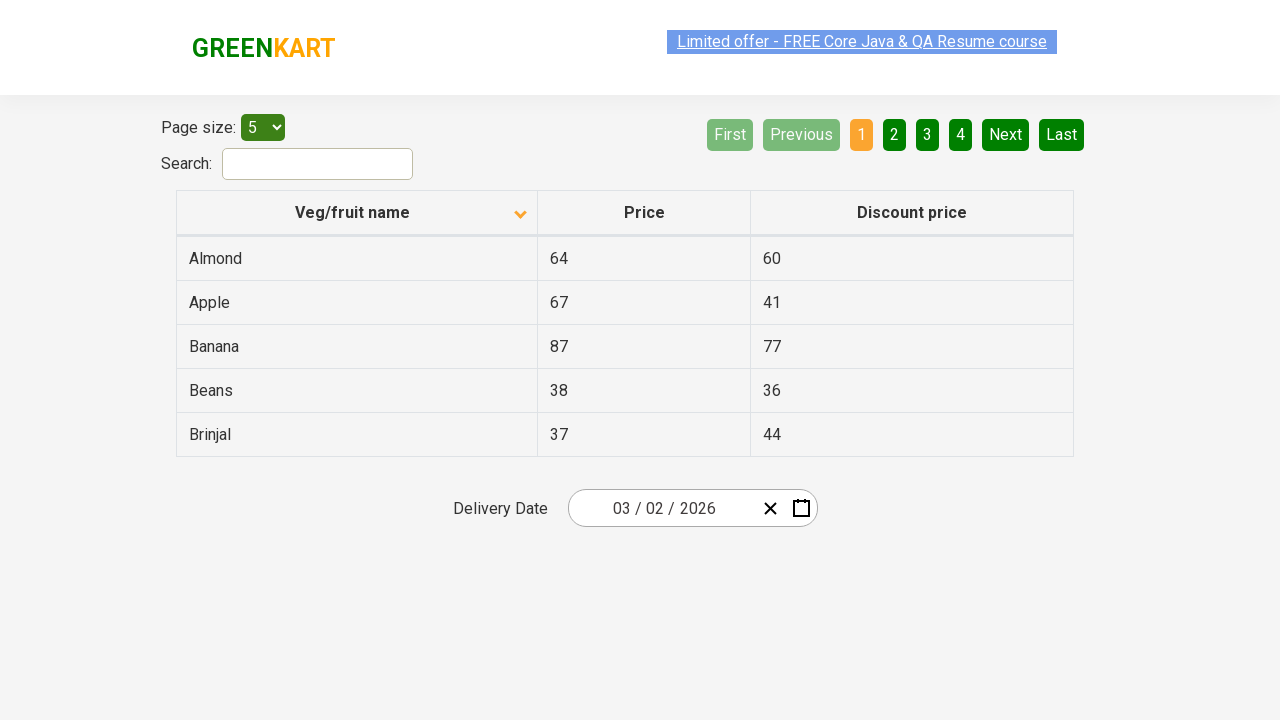

Retrieved 5 items from first column
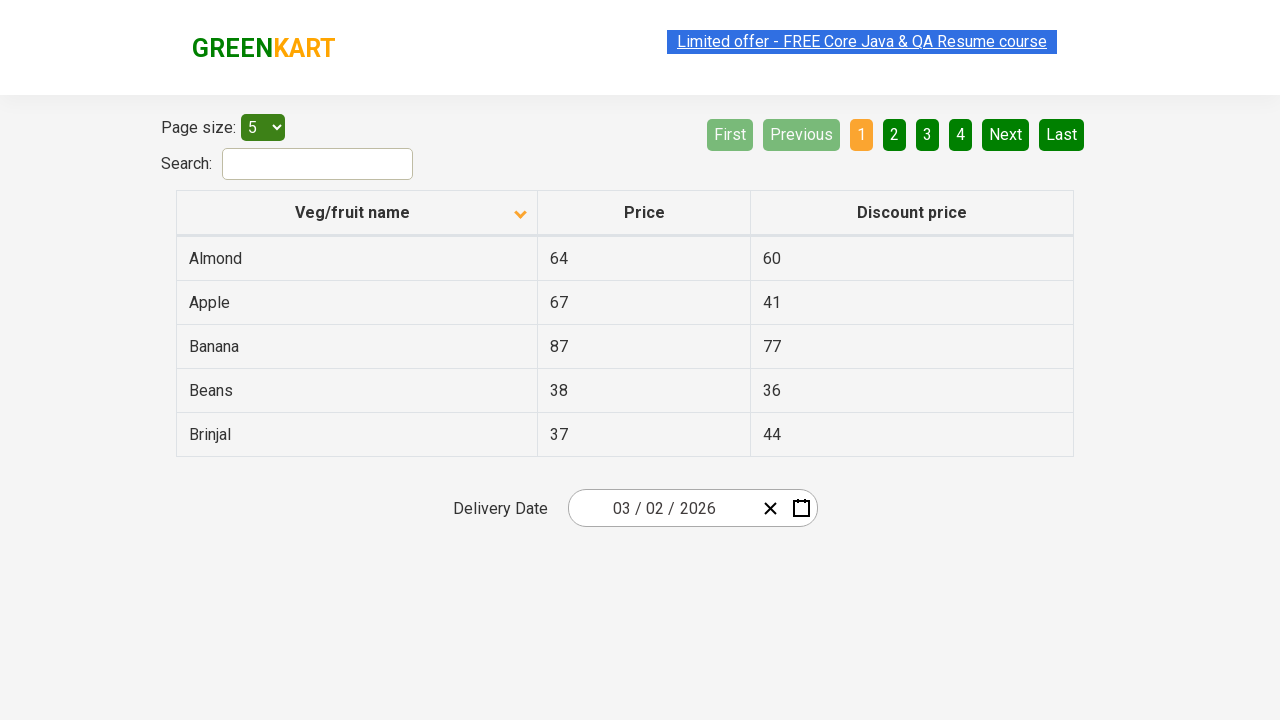

Verified table is sorted in ascending order
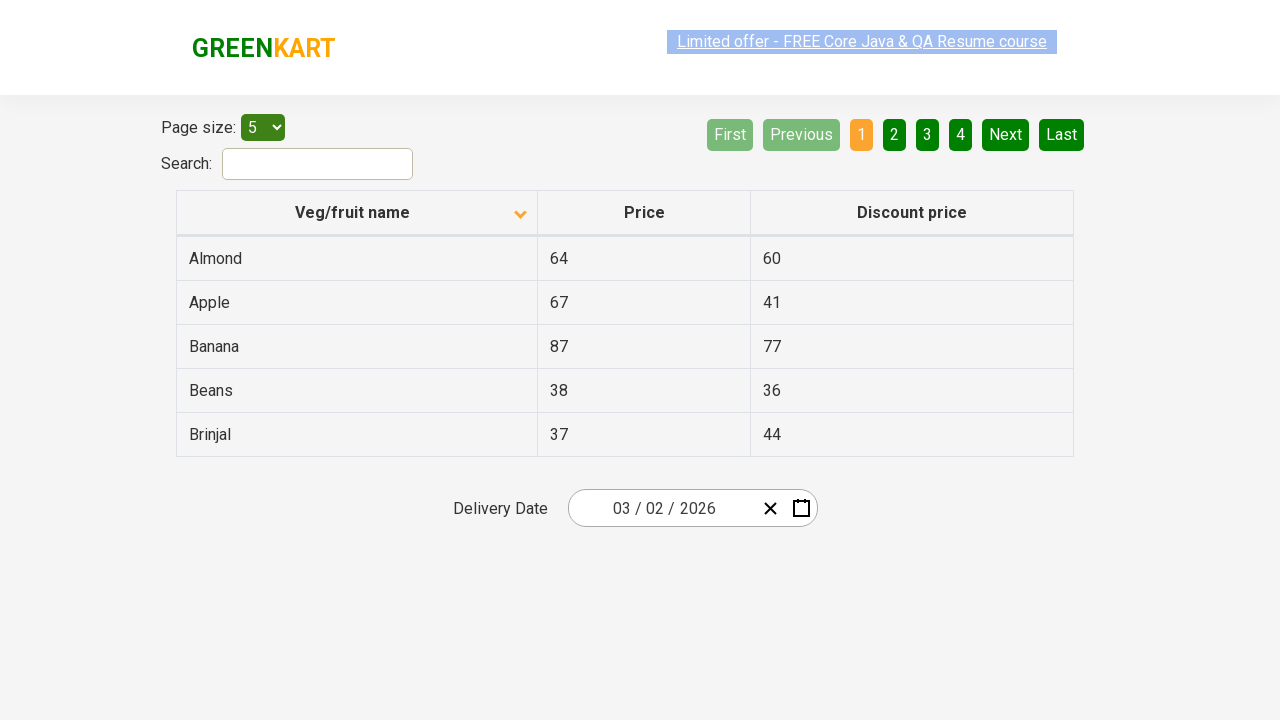

Clicked Next button to navigate to next page at (1006, 134) on a[aria-label='Next']
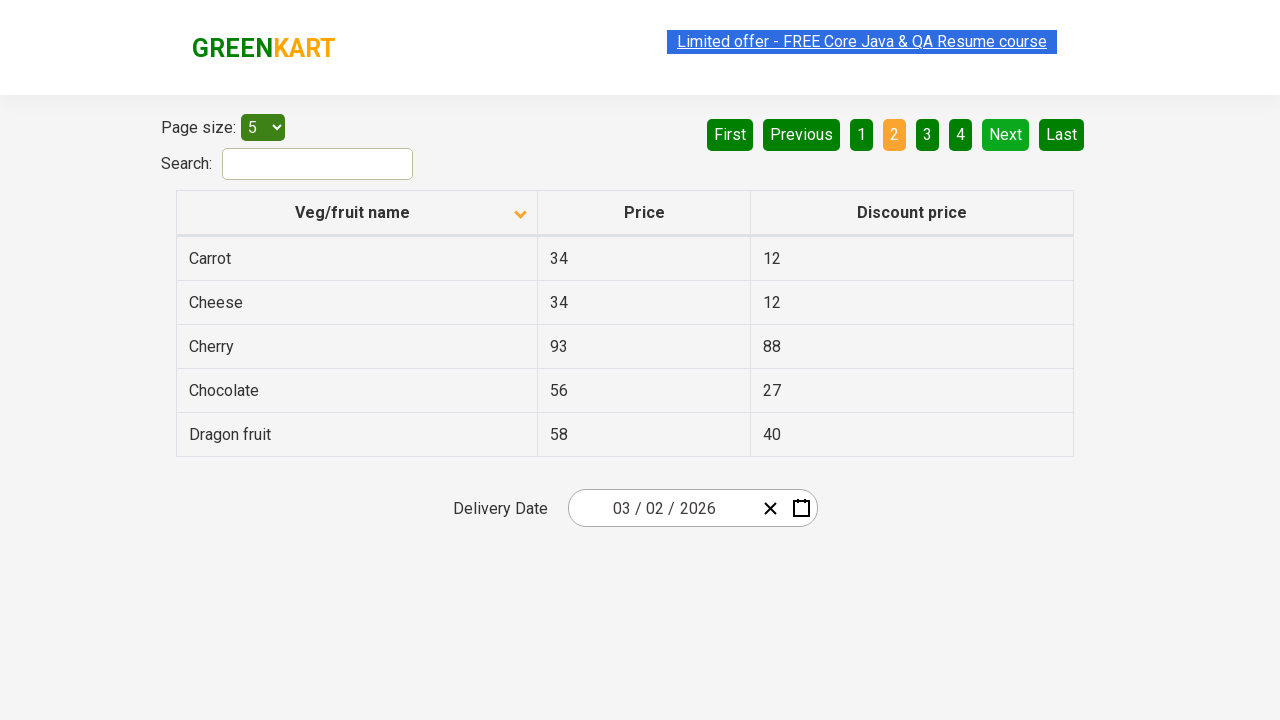

Waited for next page to load
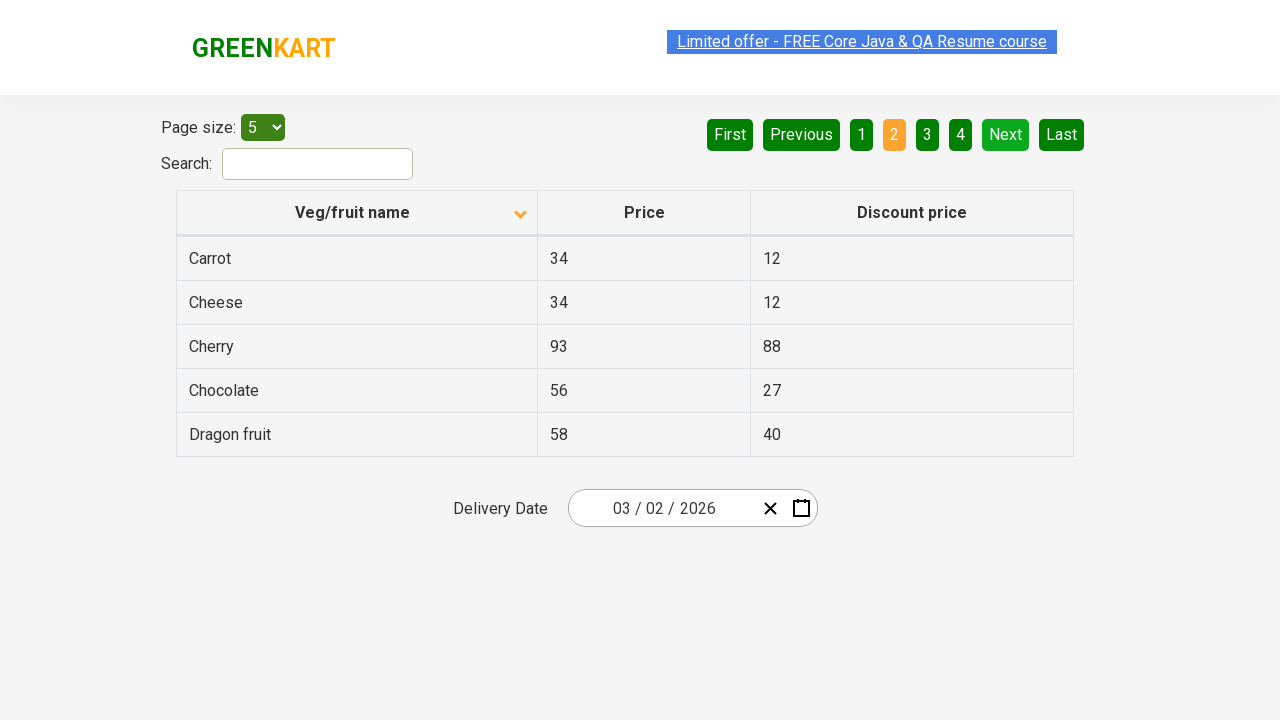

Clicked Next button to navigate to next page at (1006, 134) on a[aria-label='Next']
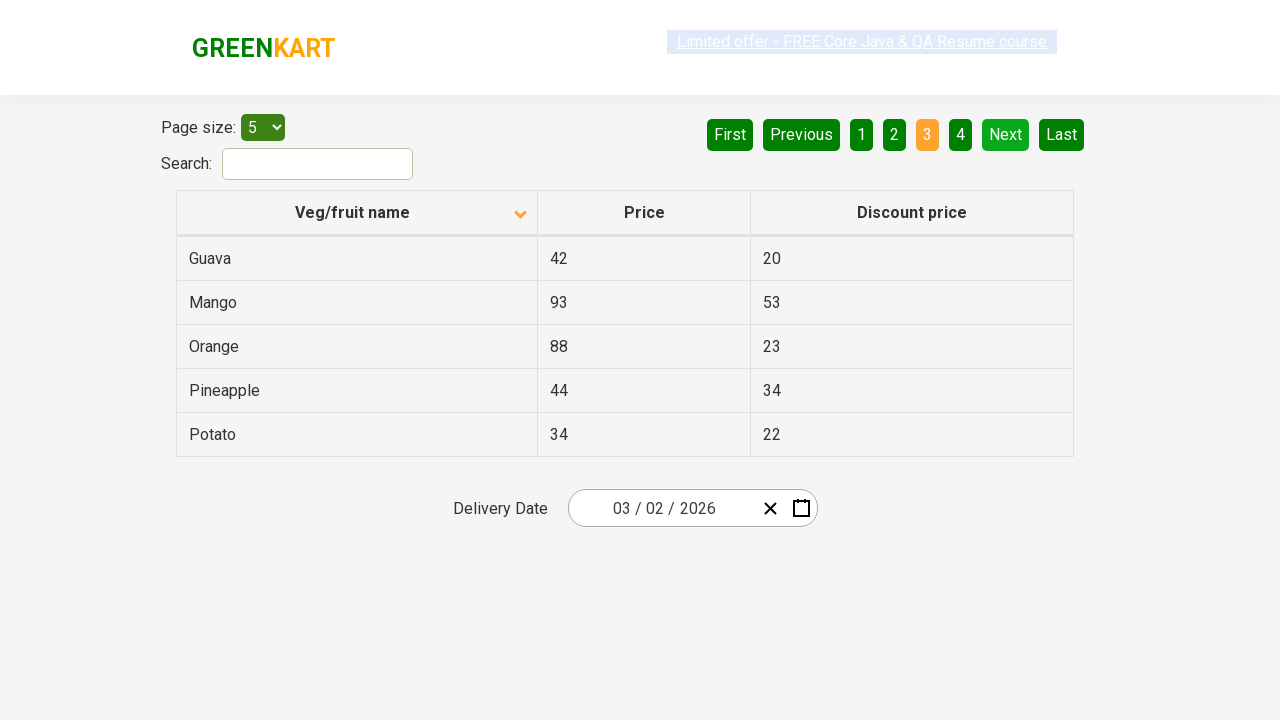

Waited for next page to load
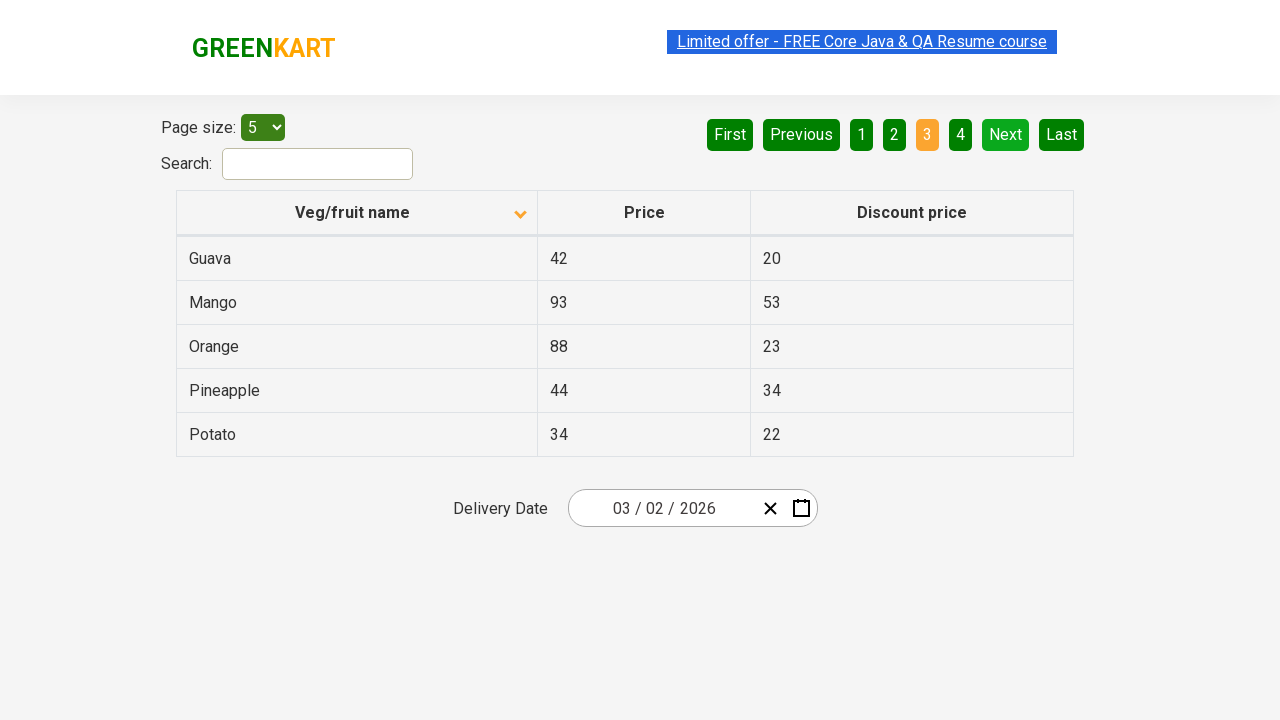

Clicked Next button to navigate to next page at (1006, 134) on a[aria-label='Next']
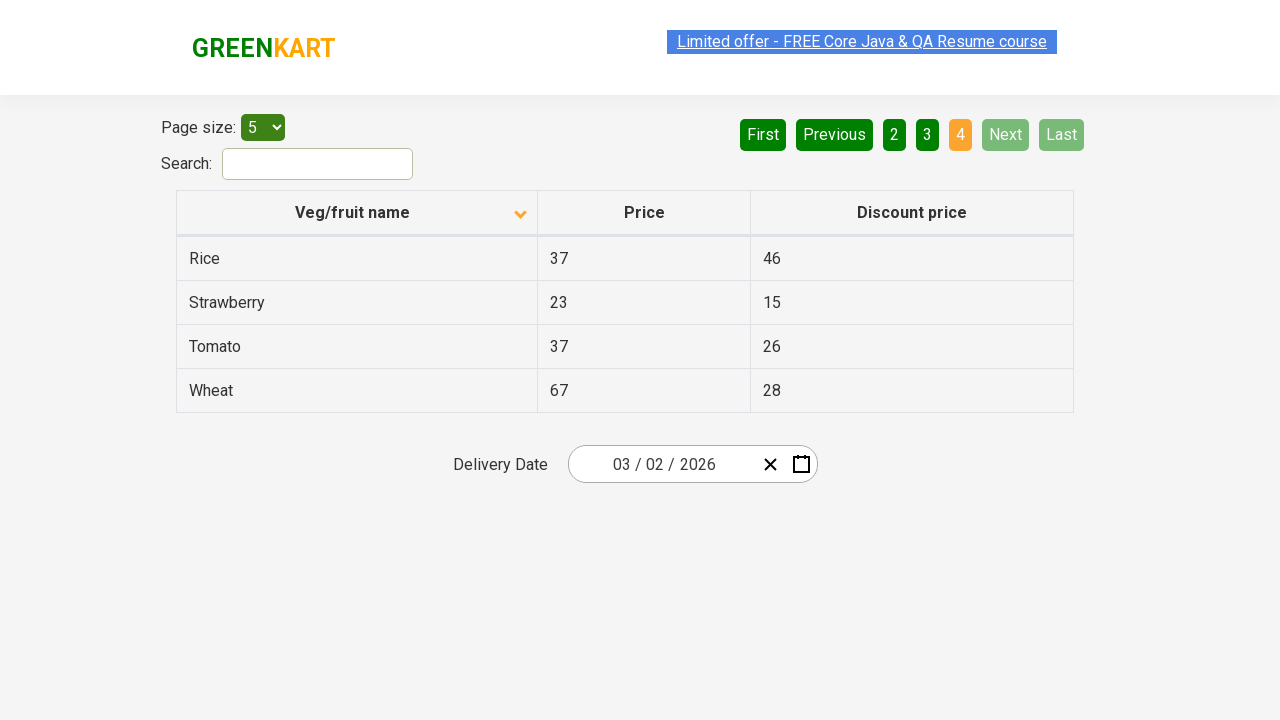

Waited for next page to load
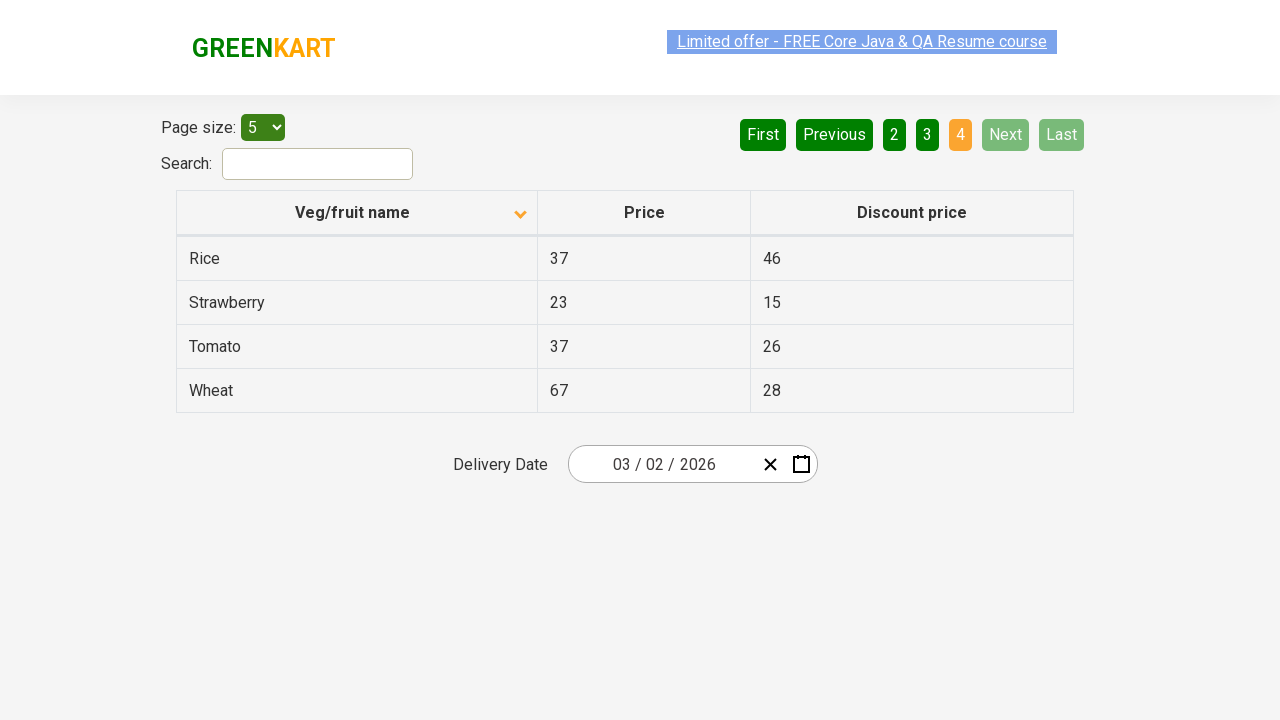

Found 'Rice' item in table
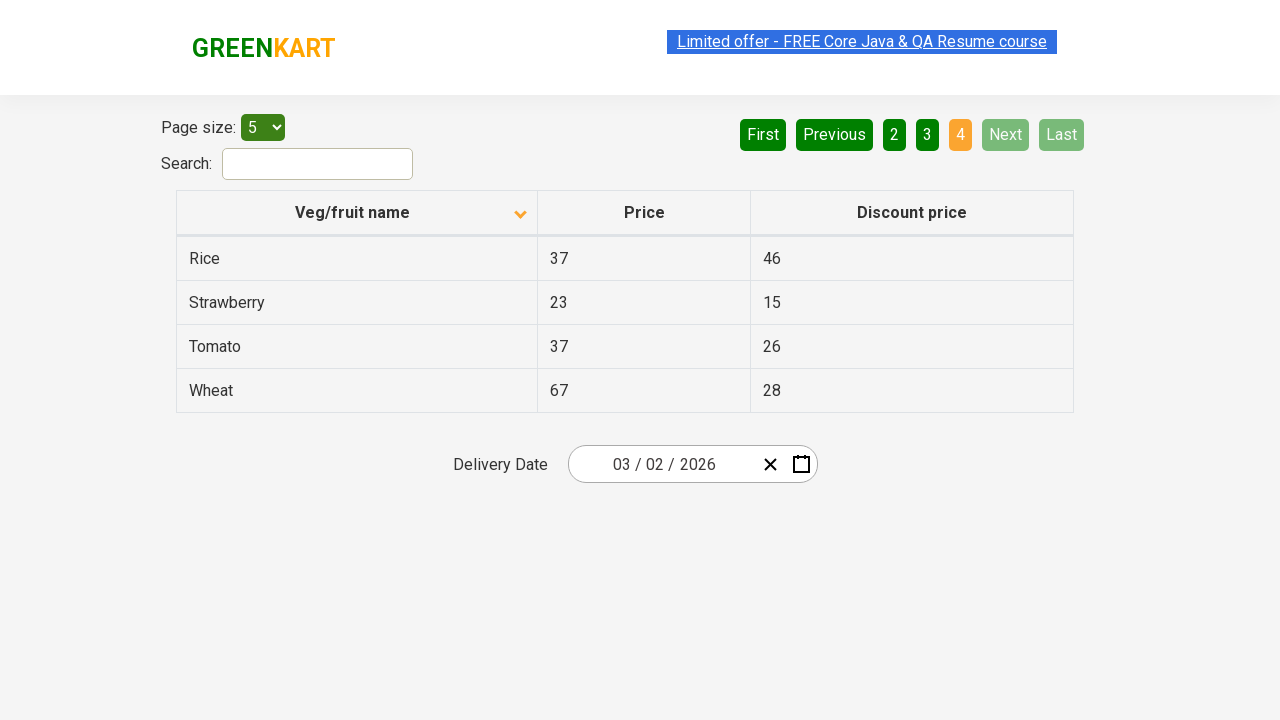

Verified that 'Rice' item was successfully found in the table
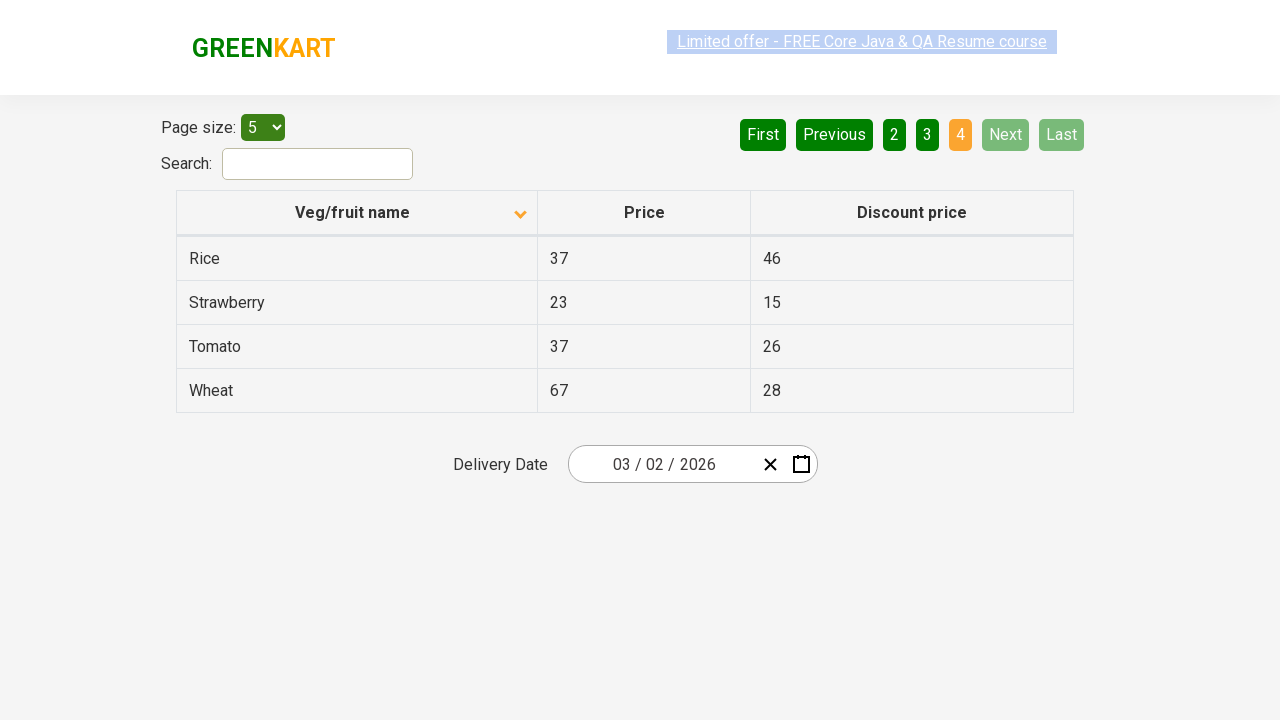

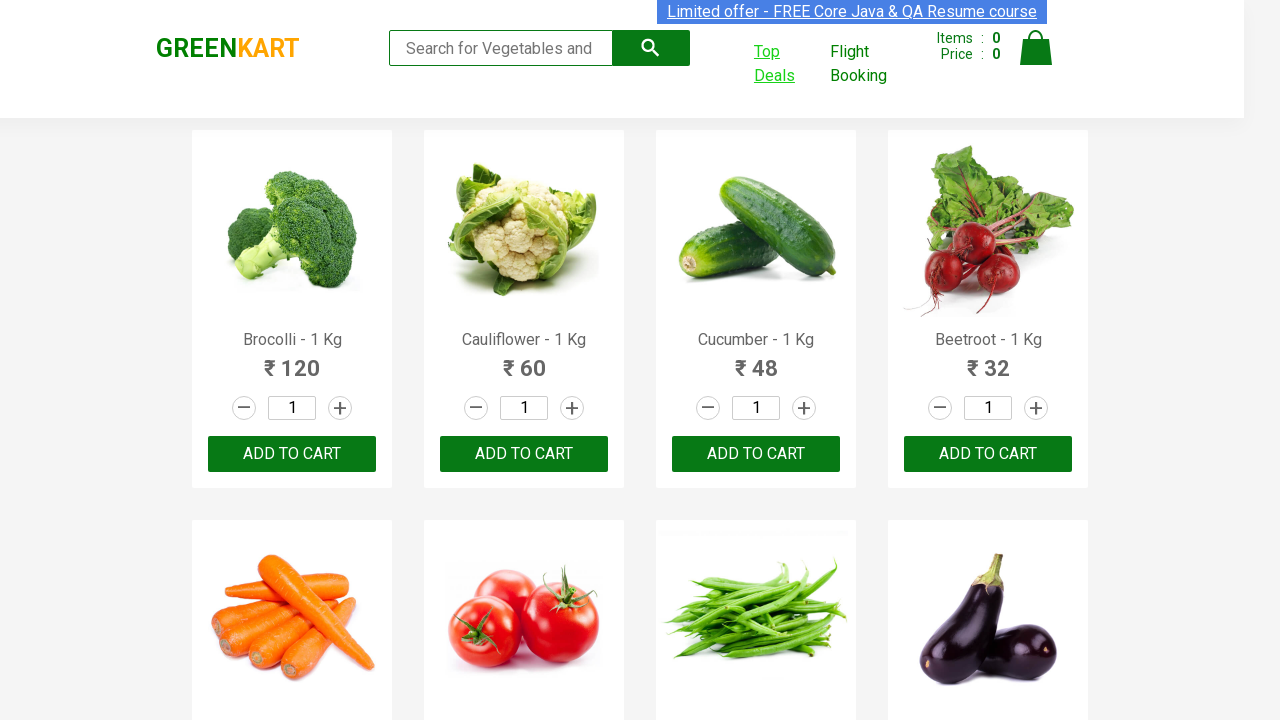